Solves a mathematical captcha by reading a value from the page, calculating the result using a formula, and submitting the answer along with checkbox and radio button selections

Starting URL: http://suninjuly.github.io/math.html

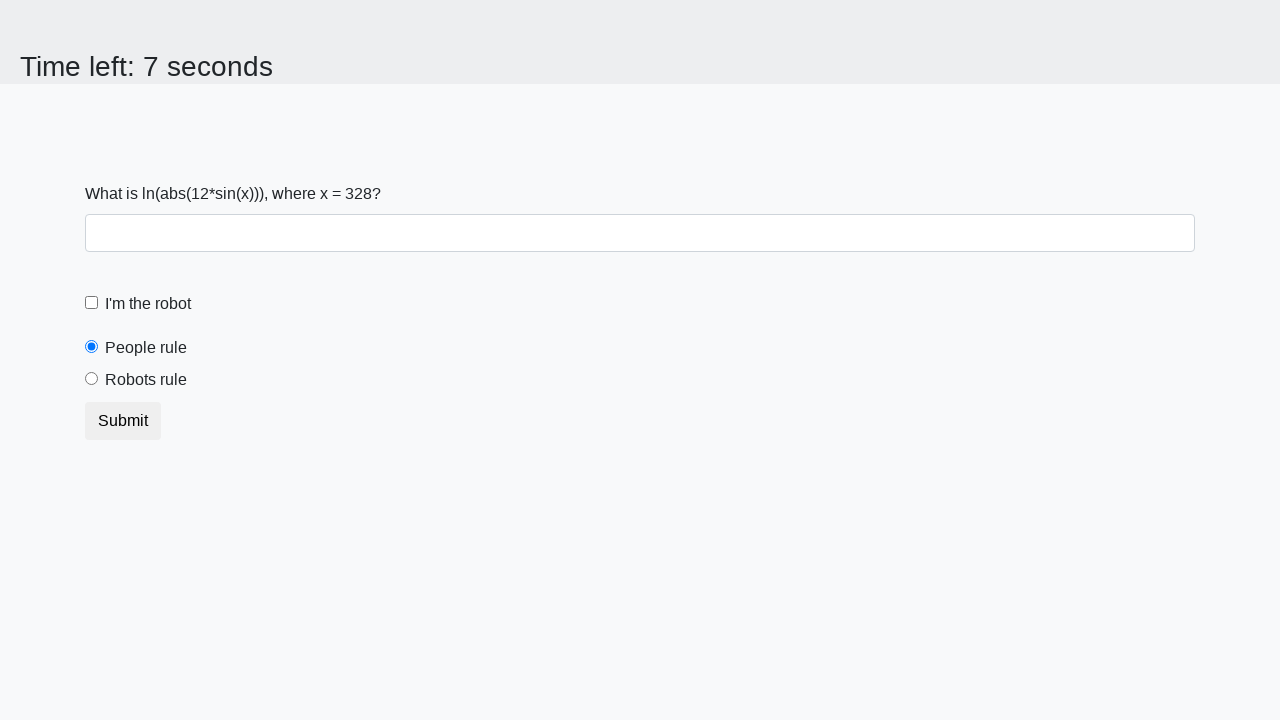

Retrieved mathematical value from input_value element
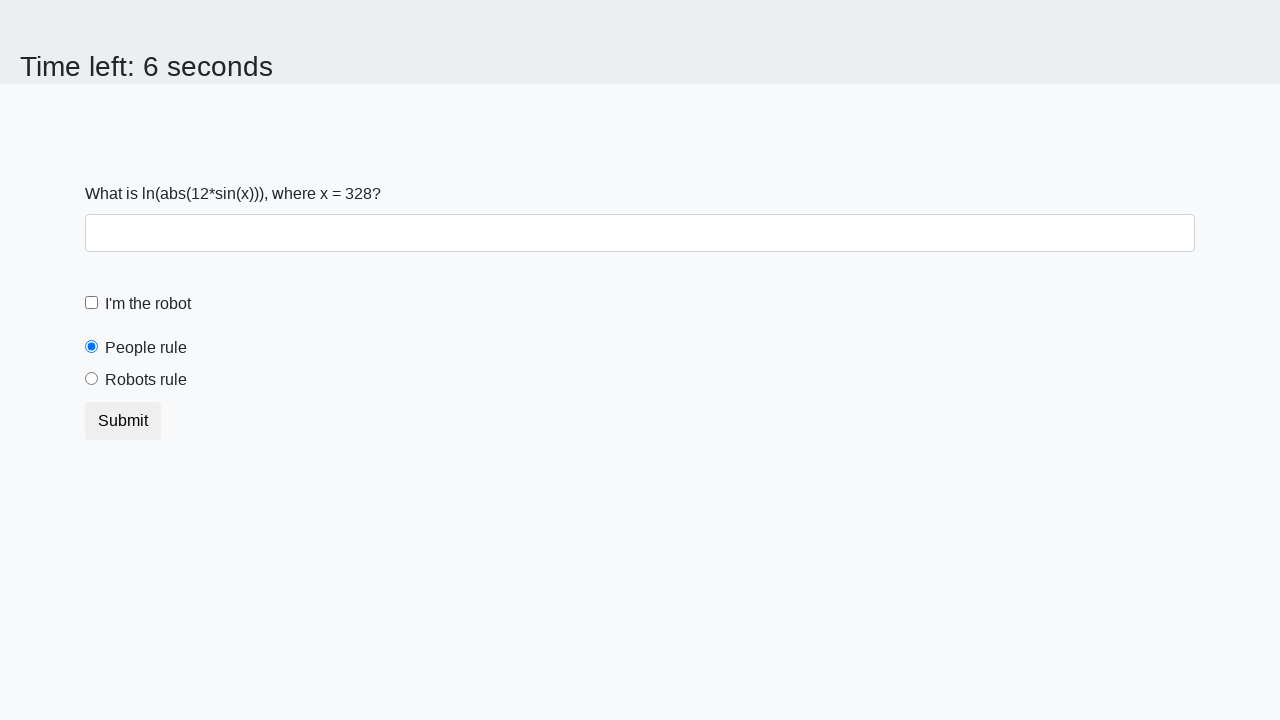

Calculated result using formula: log(abs(12*sin(x)))
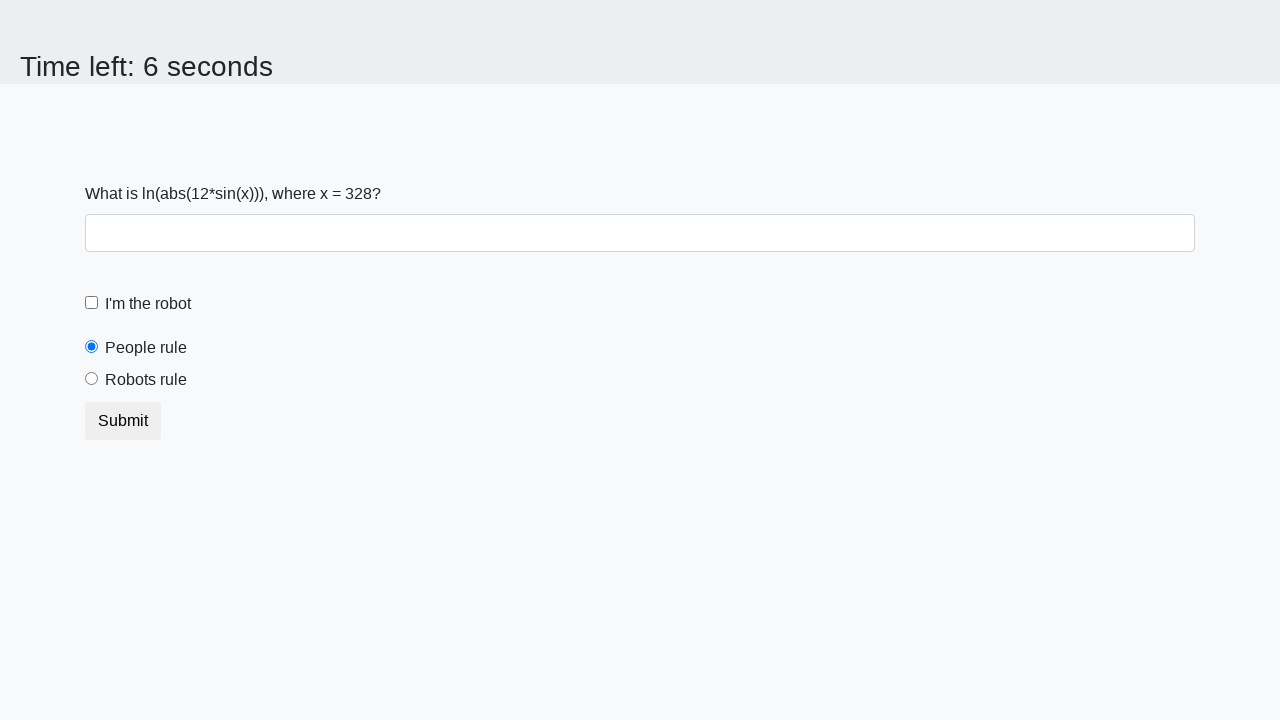

Filled answer field with calculated result on #answer
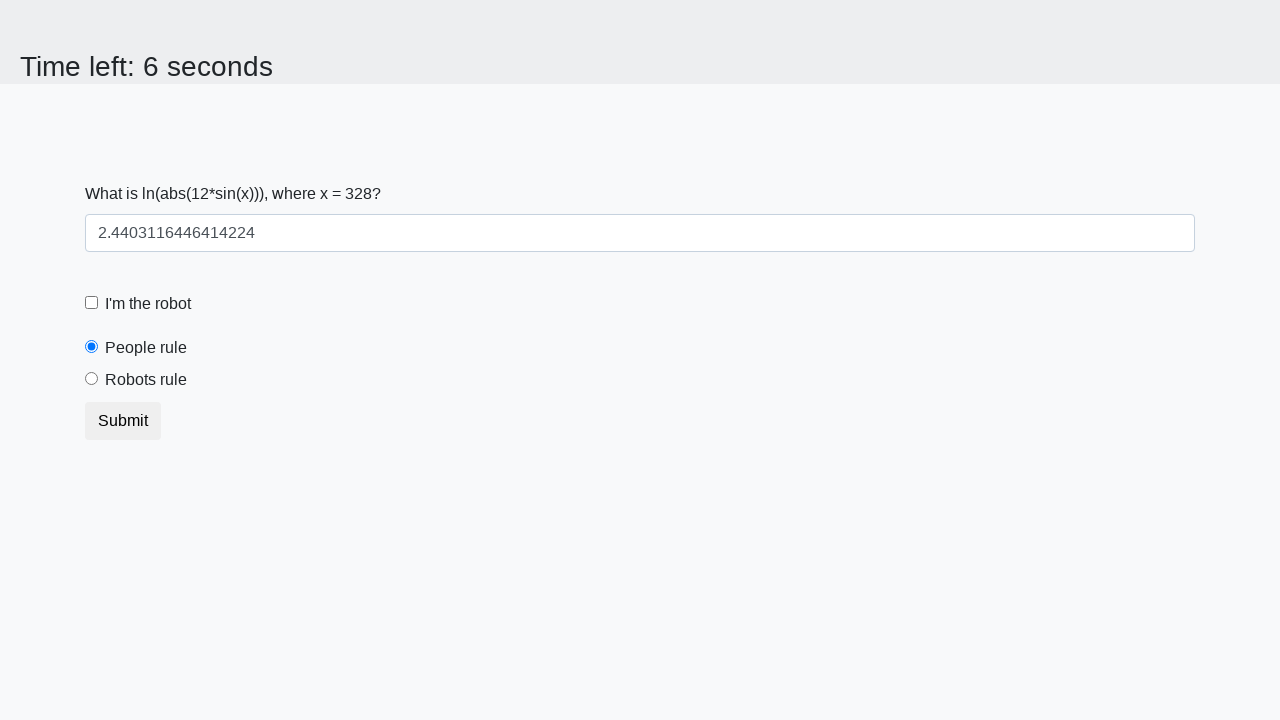

Clicked robot checkbox to confirm human verification at (92, 303) on input#robotCheckbox
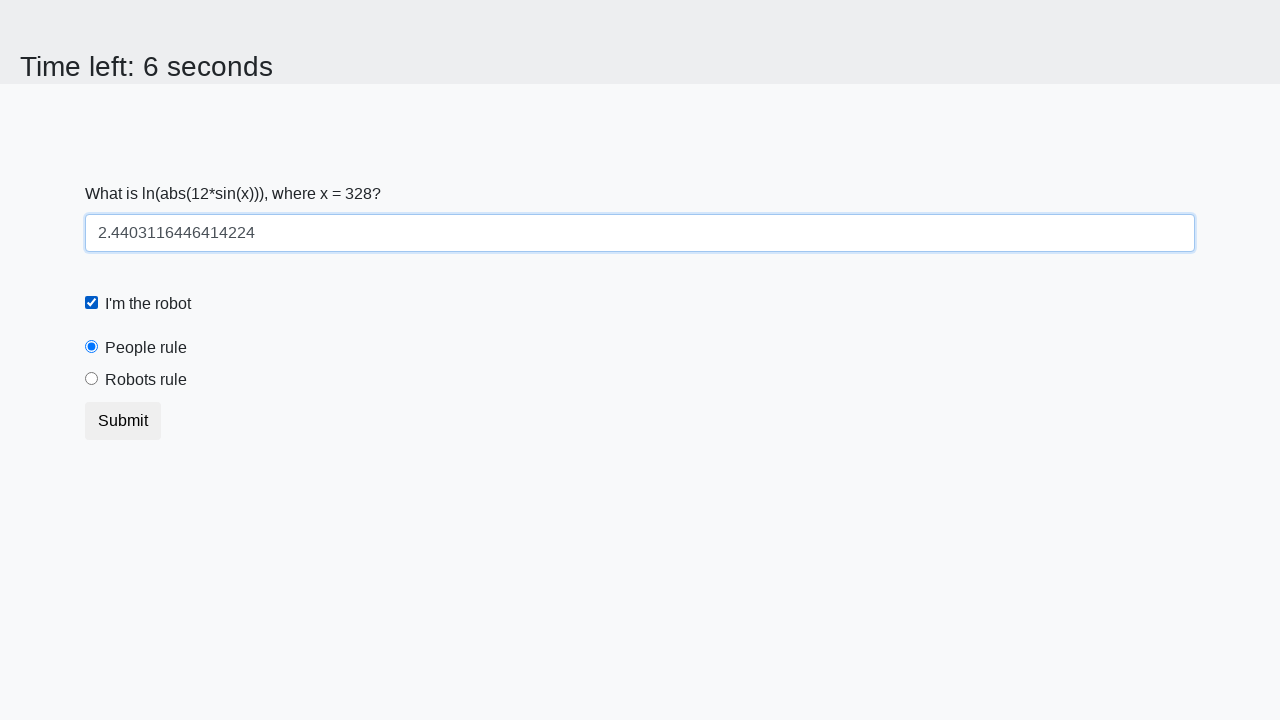

Selected 'robots rule' radio button option at (92, 379) on input#robotsRule
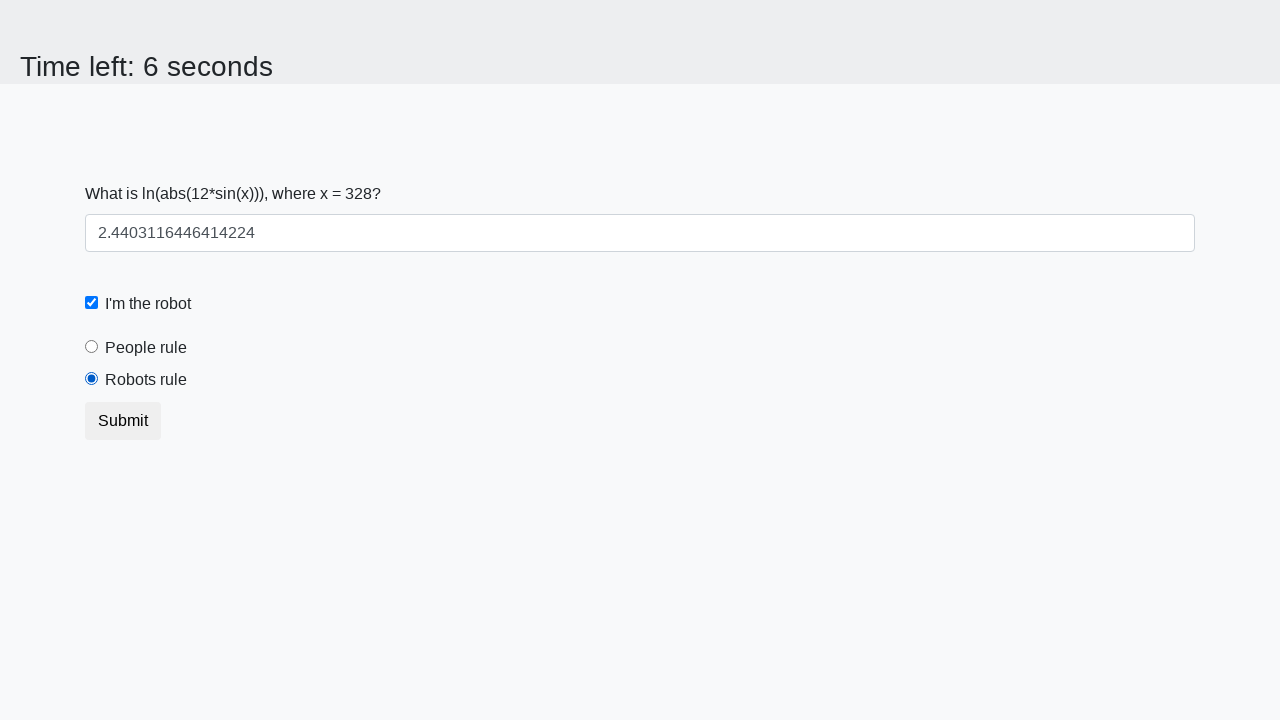

Clicked Submit button to submit the captcha form at (123, 421) on button:has-text("Submit")
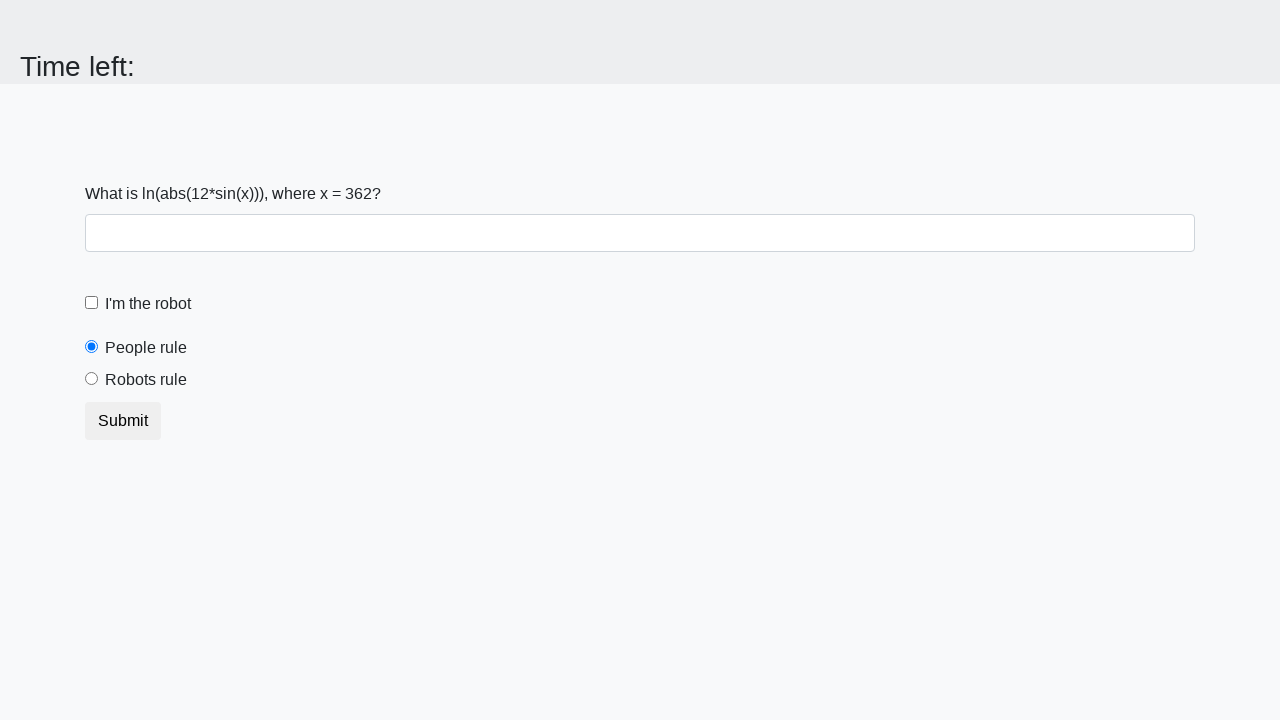

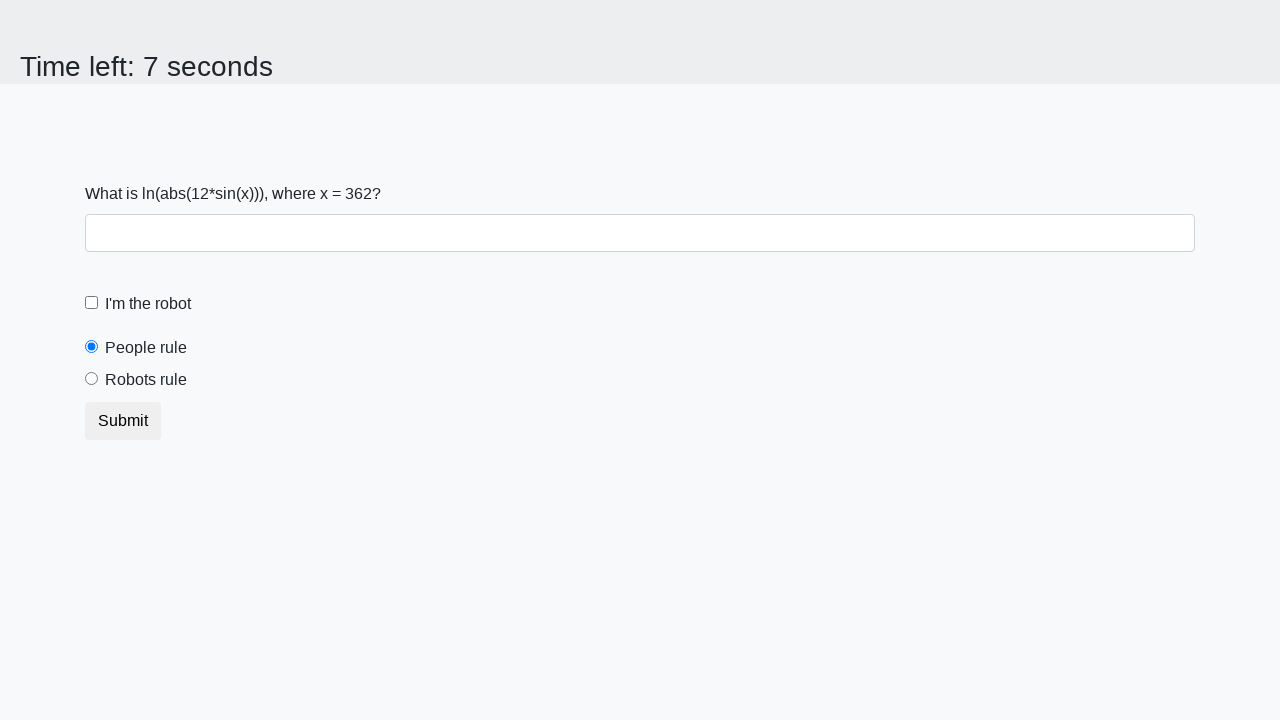